Tests radio button selection for trip type and date picker functionality by selecting a round trip option and choosing a specific date from the calendar

Starting URL: https://rahulshettyacademy.com/dropdownsPractise/

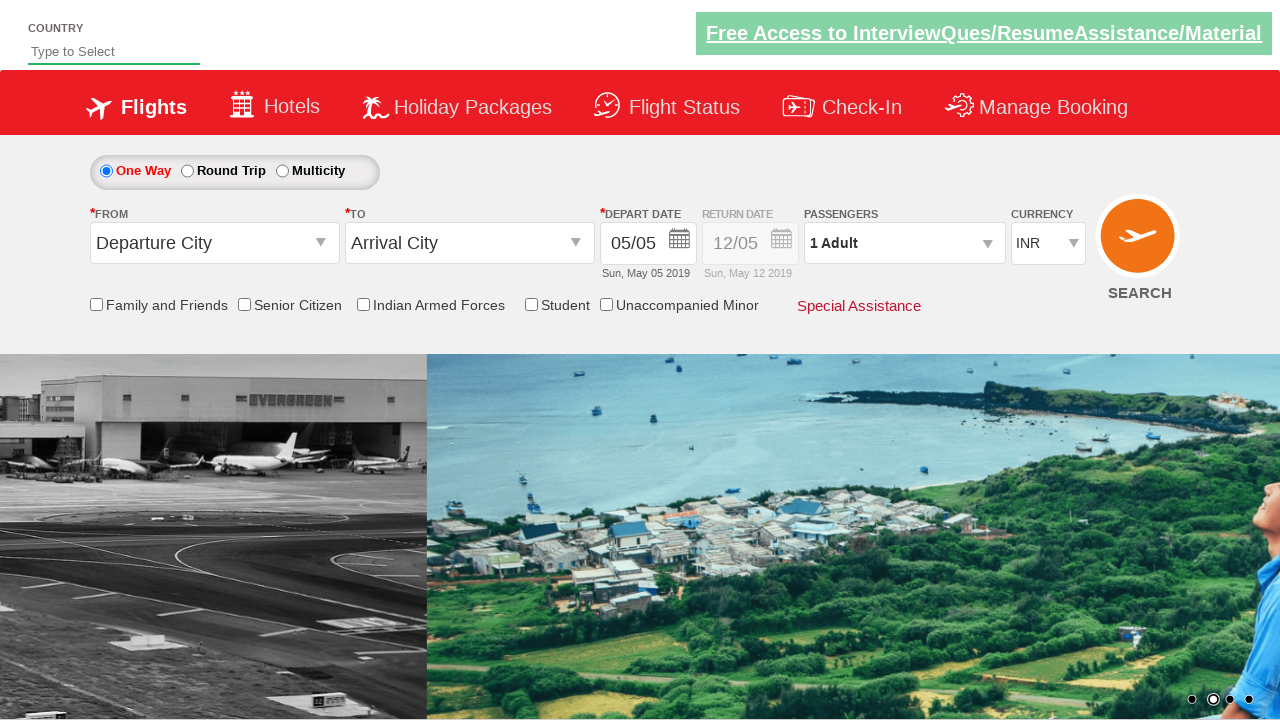

Clicked round trip radio button at (187, 171) on #ctl00_mainContent_rbtnl_Trip_1
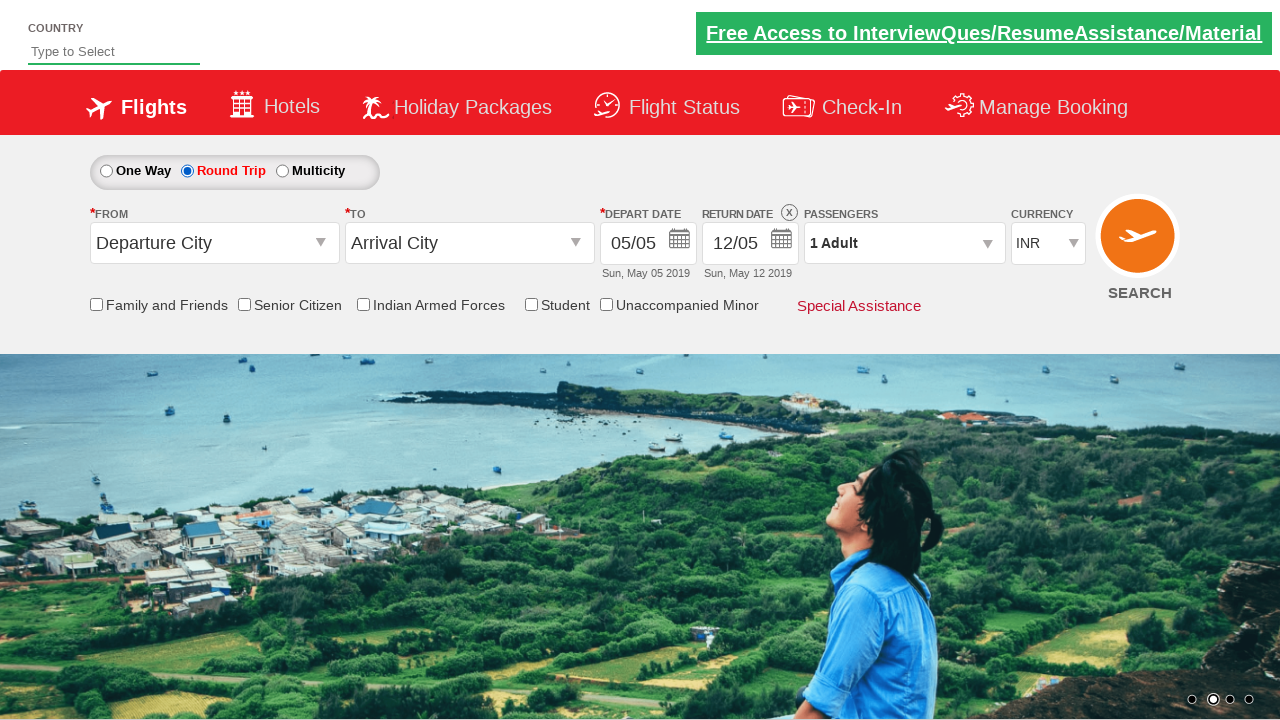

Verified round trip radio button is selected
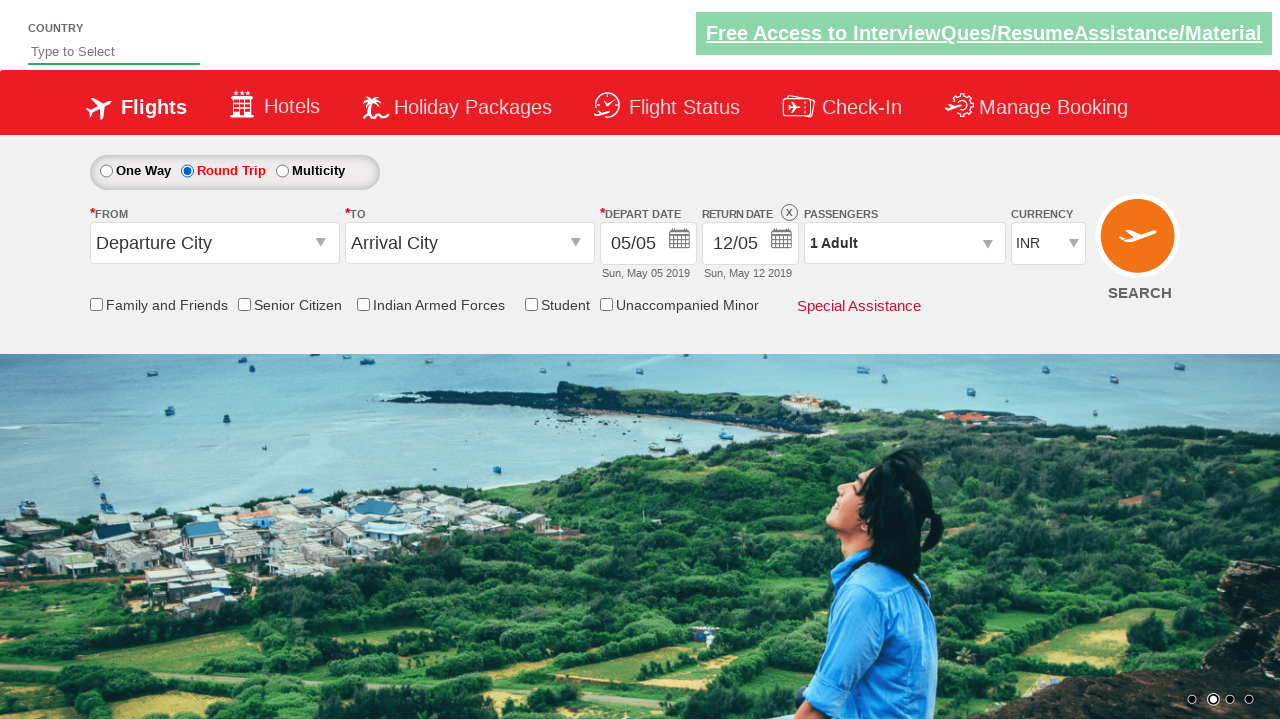

Verified return date field is enabled
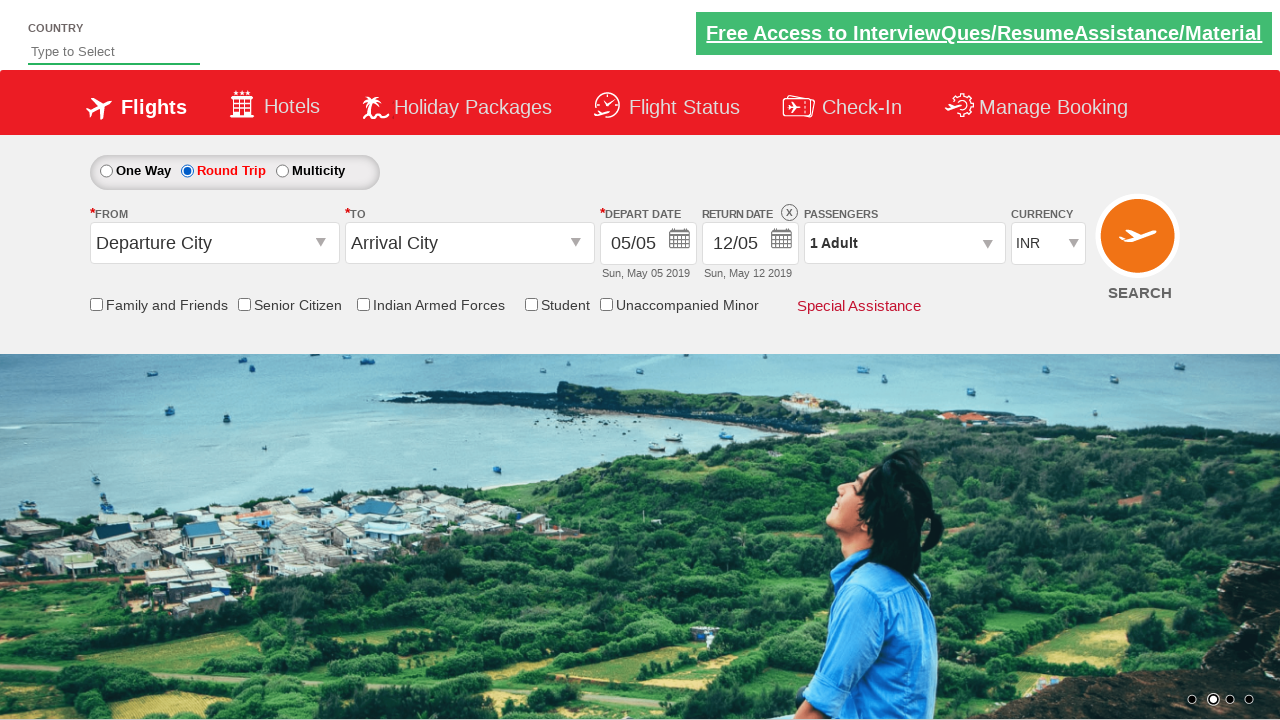

Retrieved return date div style attribute
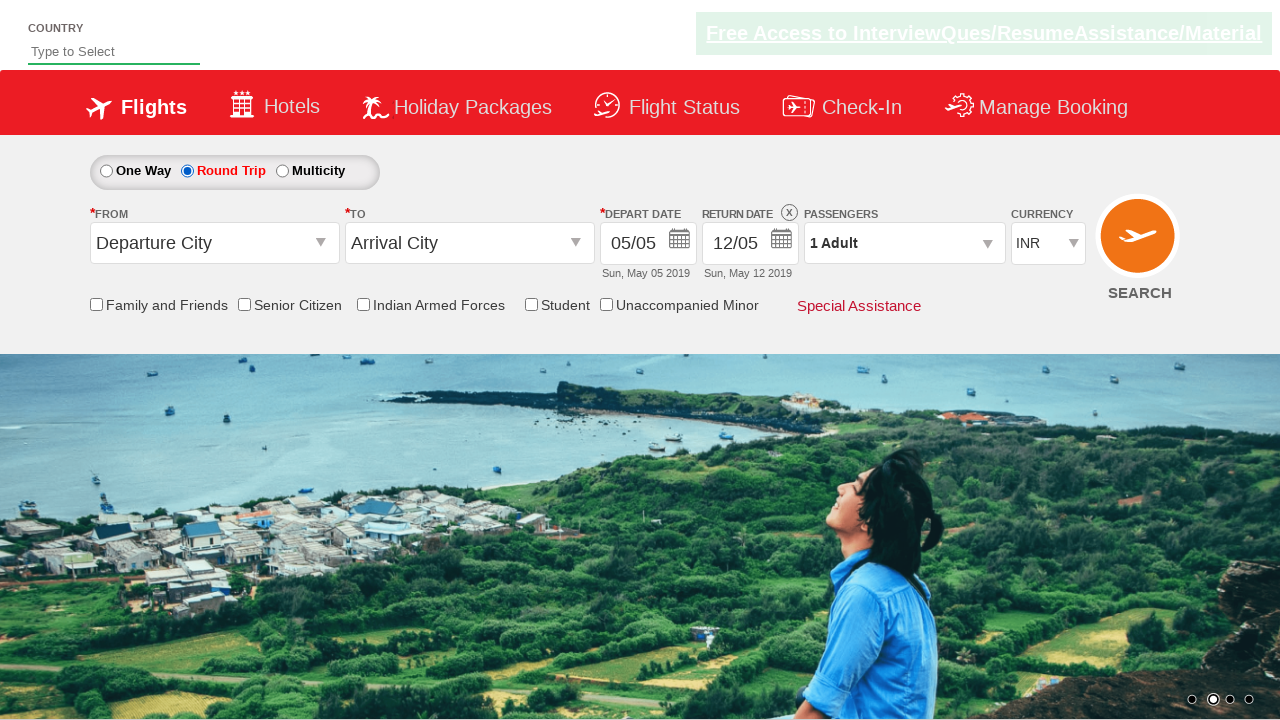

Verified return date div is visible with opacity 1
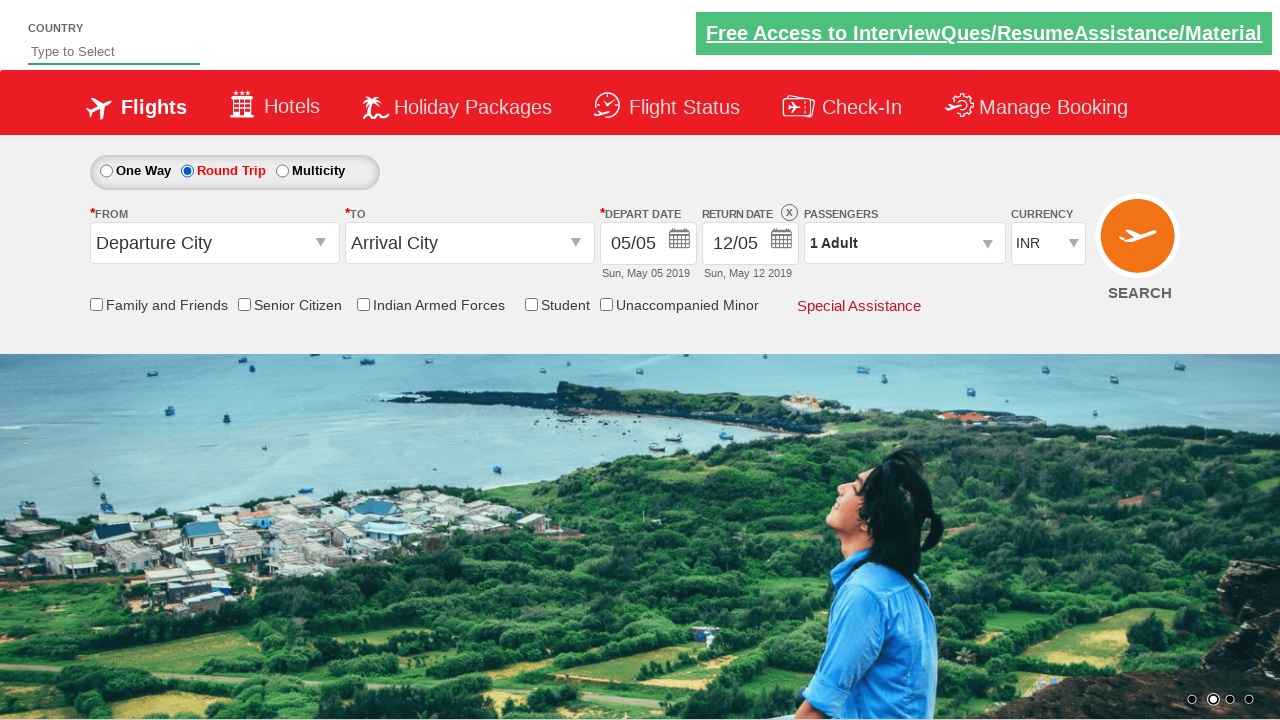

Opened return date calendar picker at (750, 244) on input[name='ctl00$mainContent$view_date2']
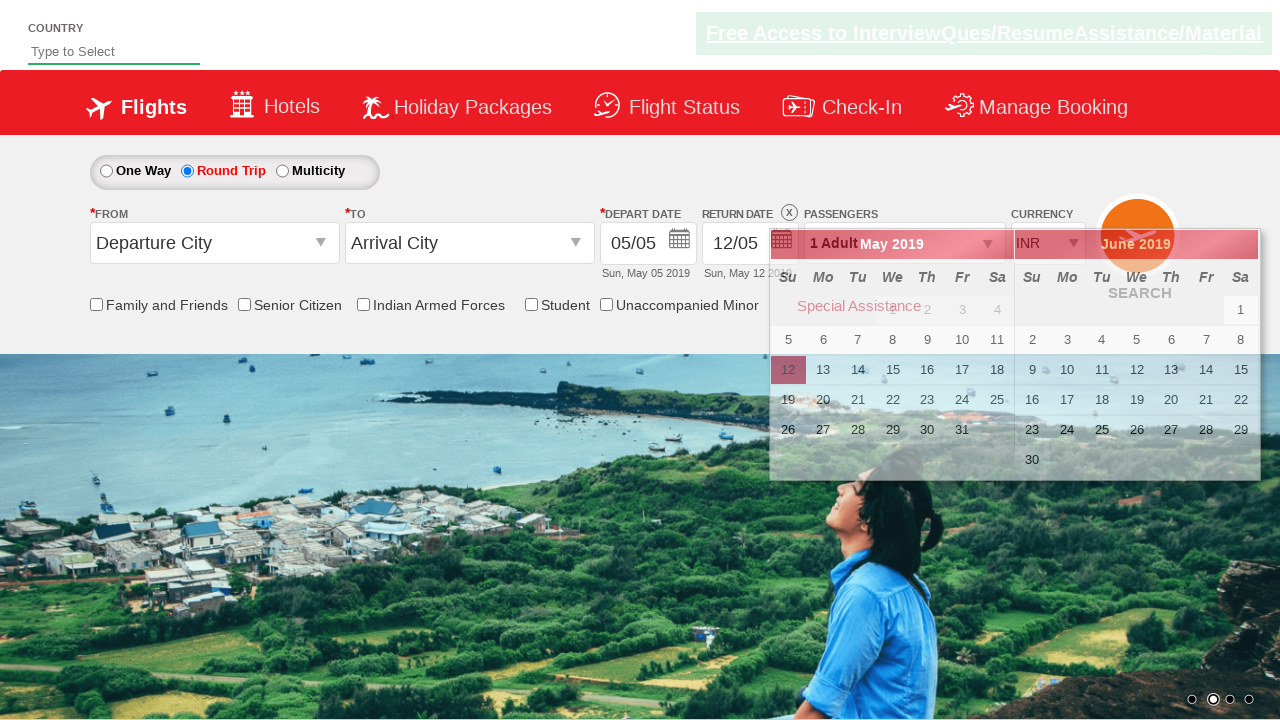

Located all available calendar days
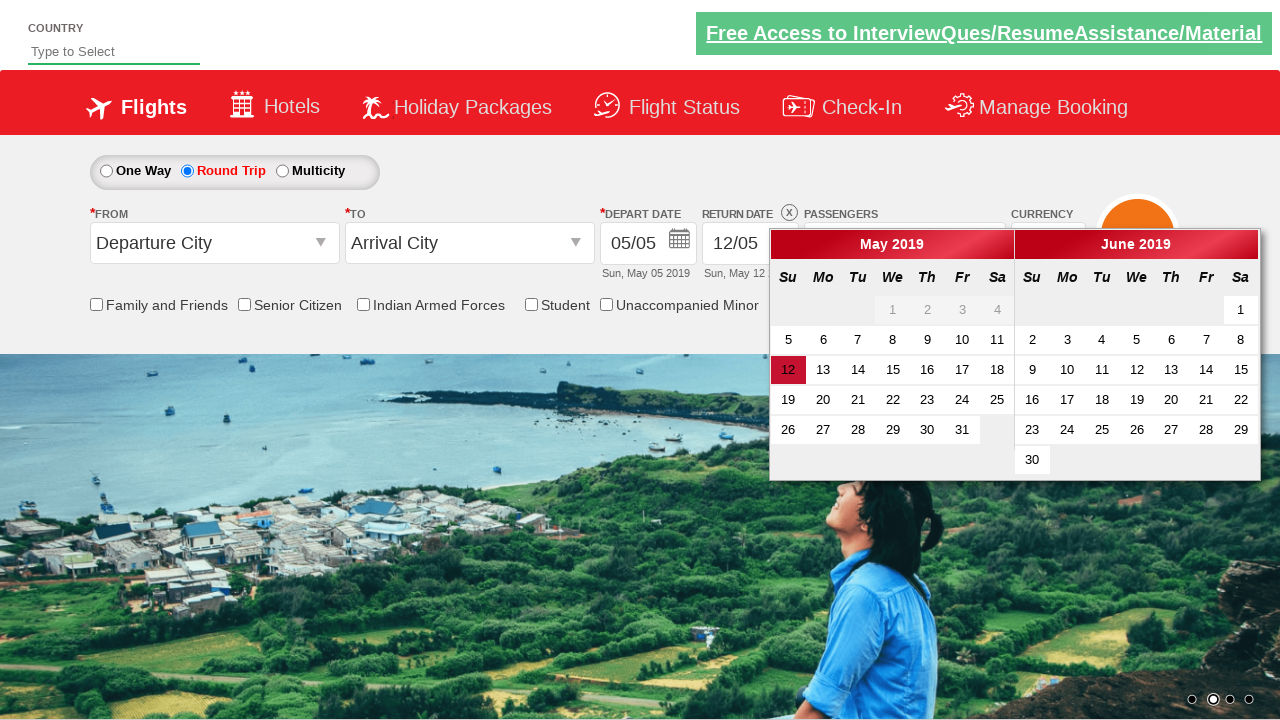

Selected date 26 from the calendar at (788, 430) on [data-handler='selectDay'] >> nth=21
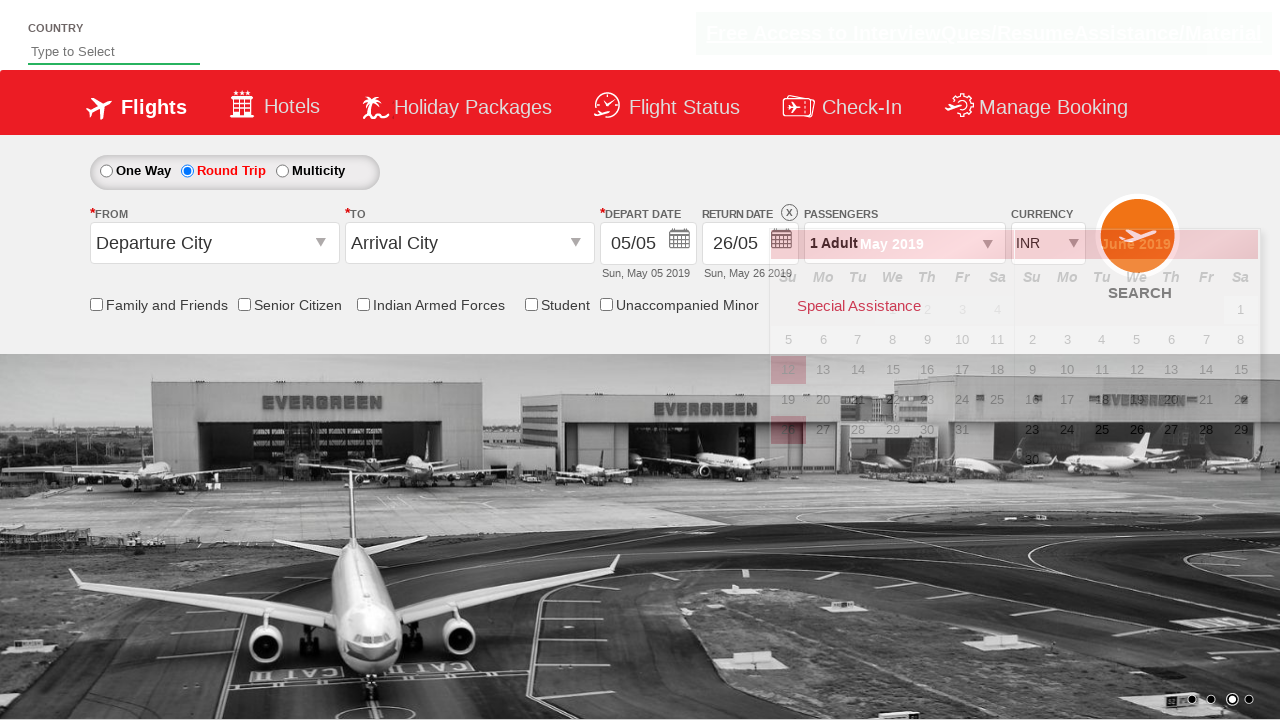

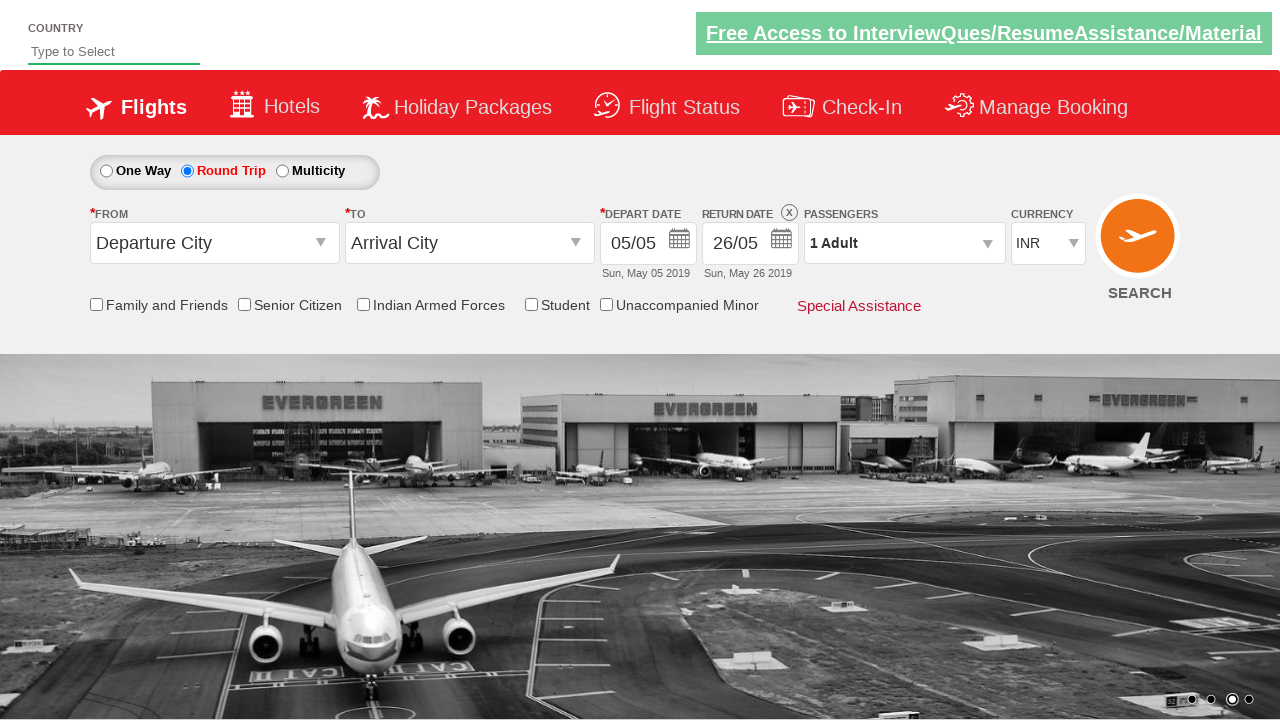